Tests the traveler selection functionality on SpiceJet's homepage by opening the travelers dropdown, incrementing the adult passenger count 4 times, and confirming the selection.

Starting URL: https://www.spicejet.com/

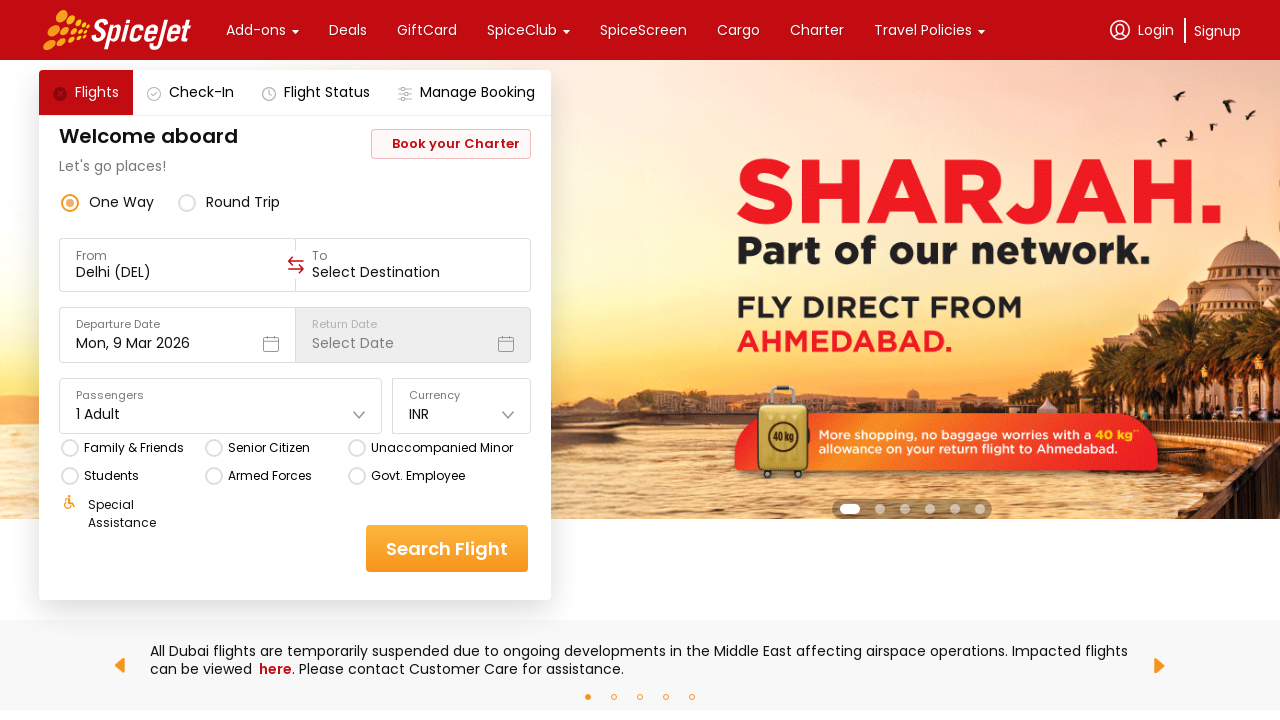

Clicked on the travelers dropdown to open it at (221, 414) on div[data-testid='home-page-travellers'] > div:nth-child(2)
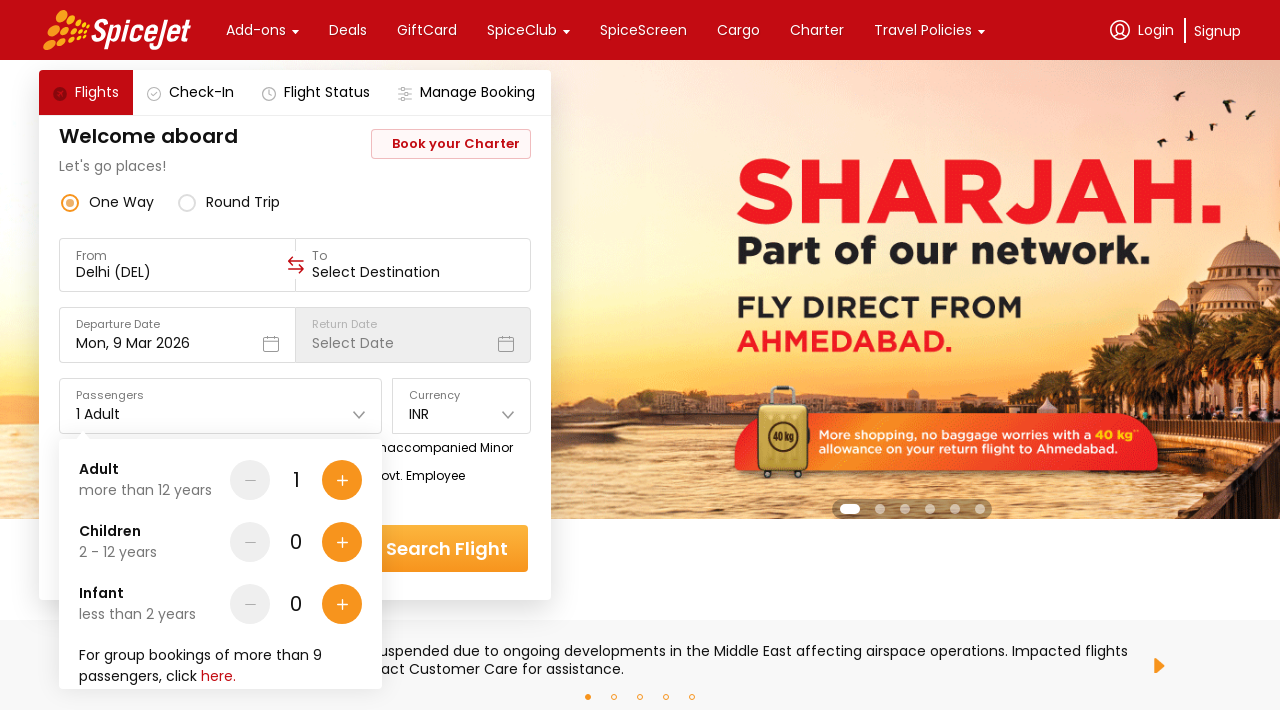

Waited for dropdown to be visible
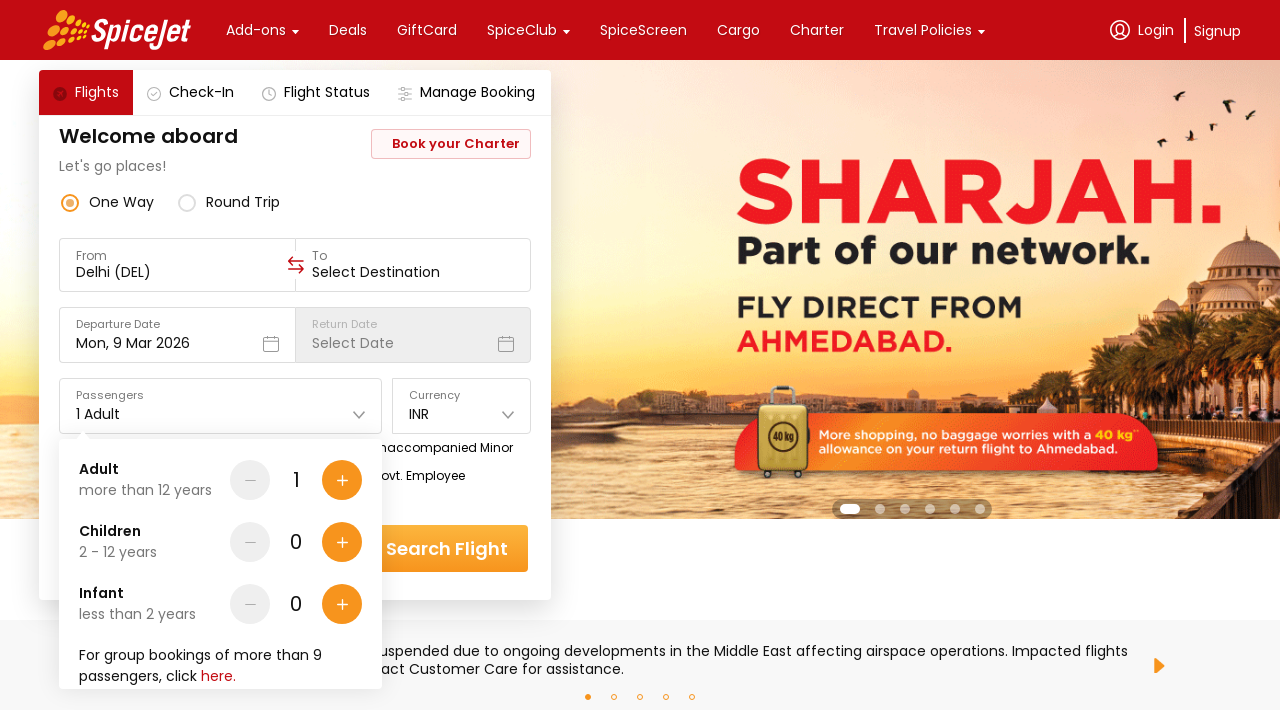

Clicked plus button to increment adult passenger count (iteration 1/4) at (342, 480) on div[data-testid='Adult-testID-plus-one-cta']
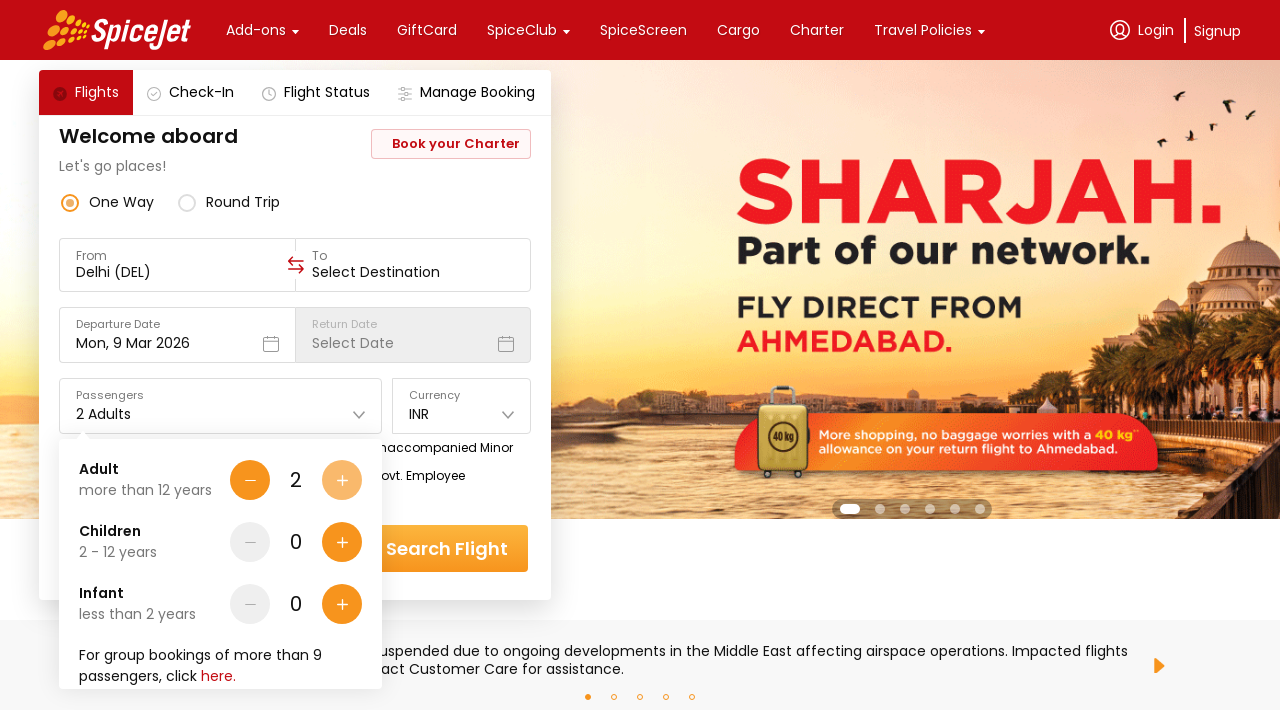

Clicked plus button to increment adult passenger count (iteration 2/4) at (342, 480) on div[data-testid='Adult-testID-plus-one-cta']
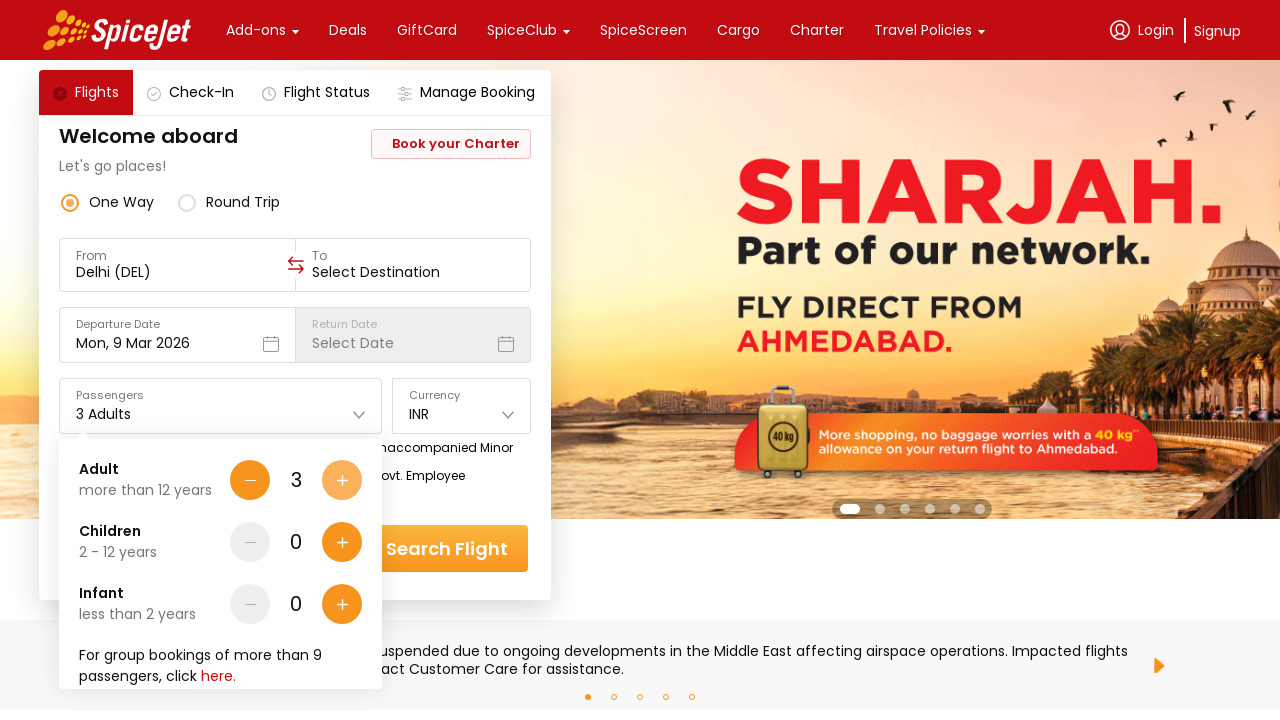

Clicked plus button to increment adult passenger count (iteration 3/4) at (342, 480) on div[data-testid='Adult-testID-plus-one-cta']
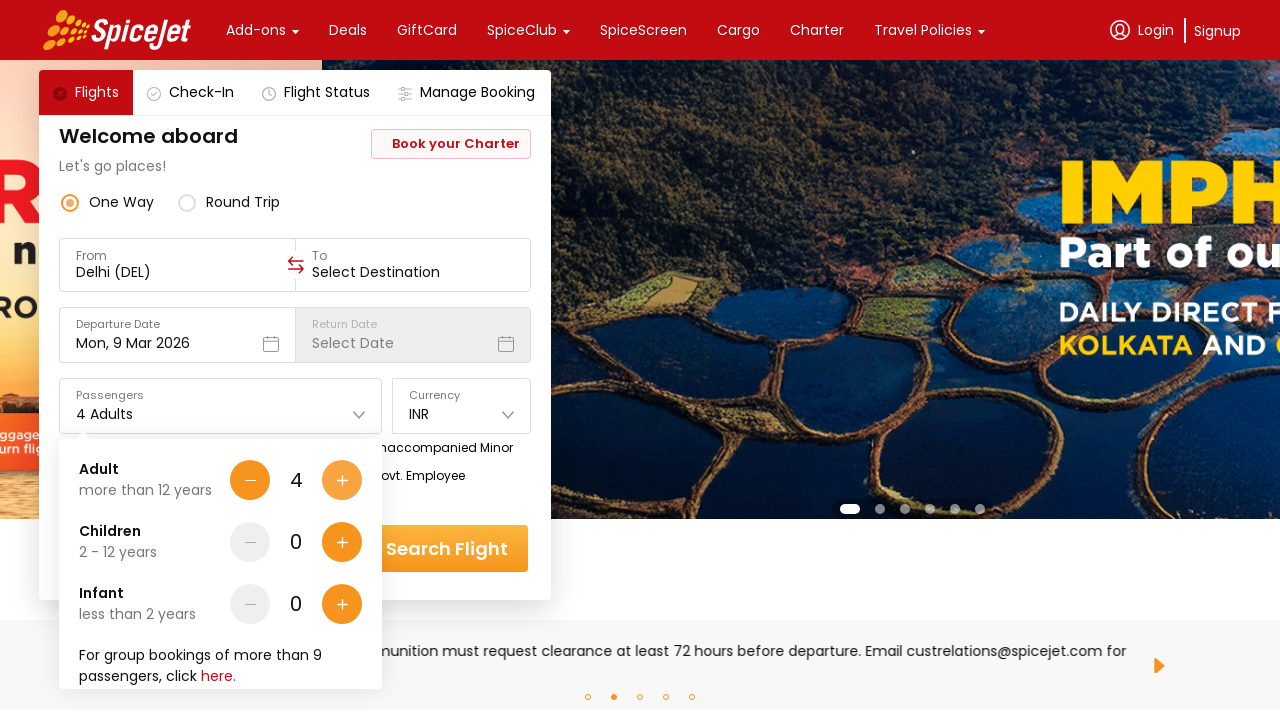

Clicked plus button to increment adult passenger count (iteration 4/4) at (342, 480) on div[data-testid='Adult-testID-plus-one-cta']
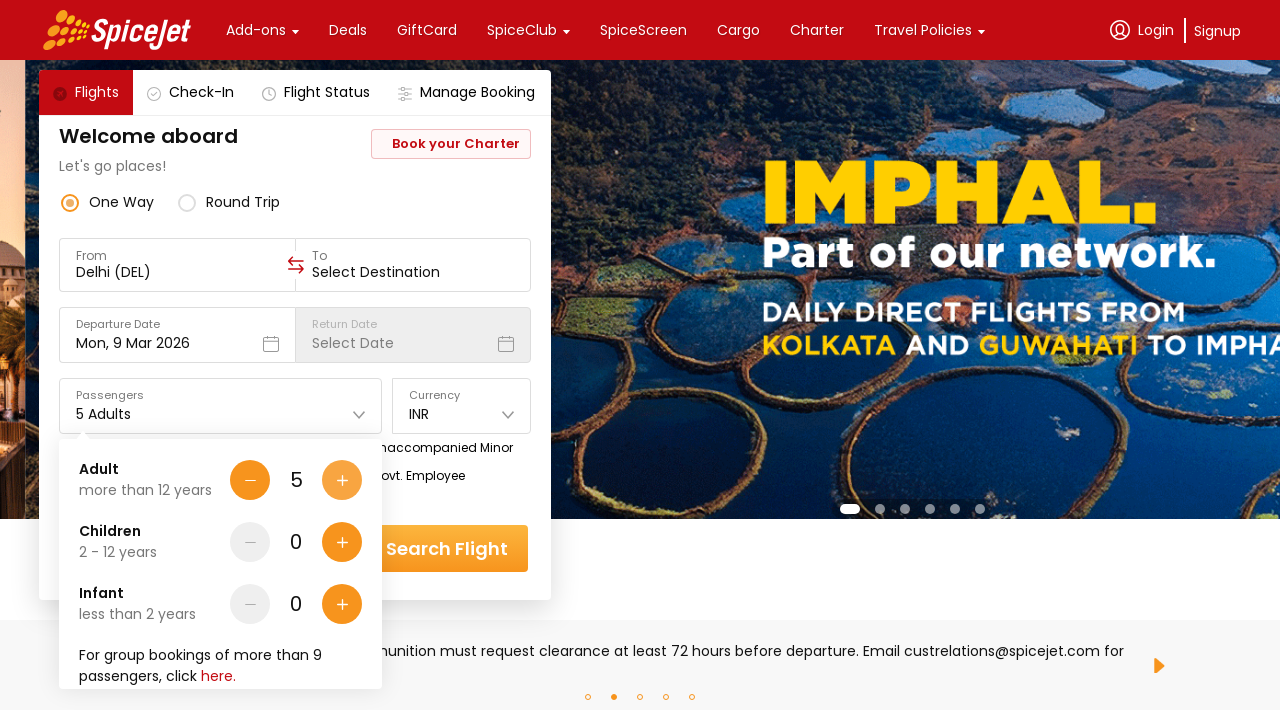

Clicked Done button to confirm traveler selection at (317, 648) on div[data-testid='home-page-travellers-done-cta']
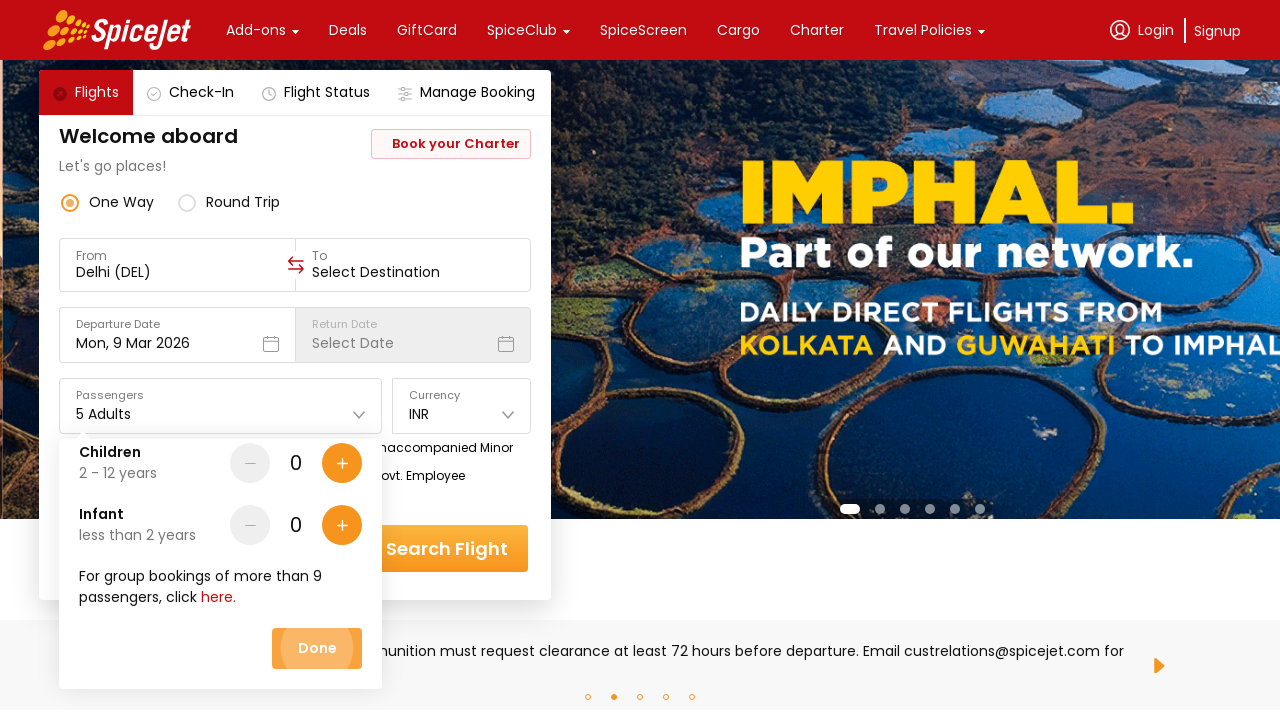

Confirmed traveler selection was applied
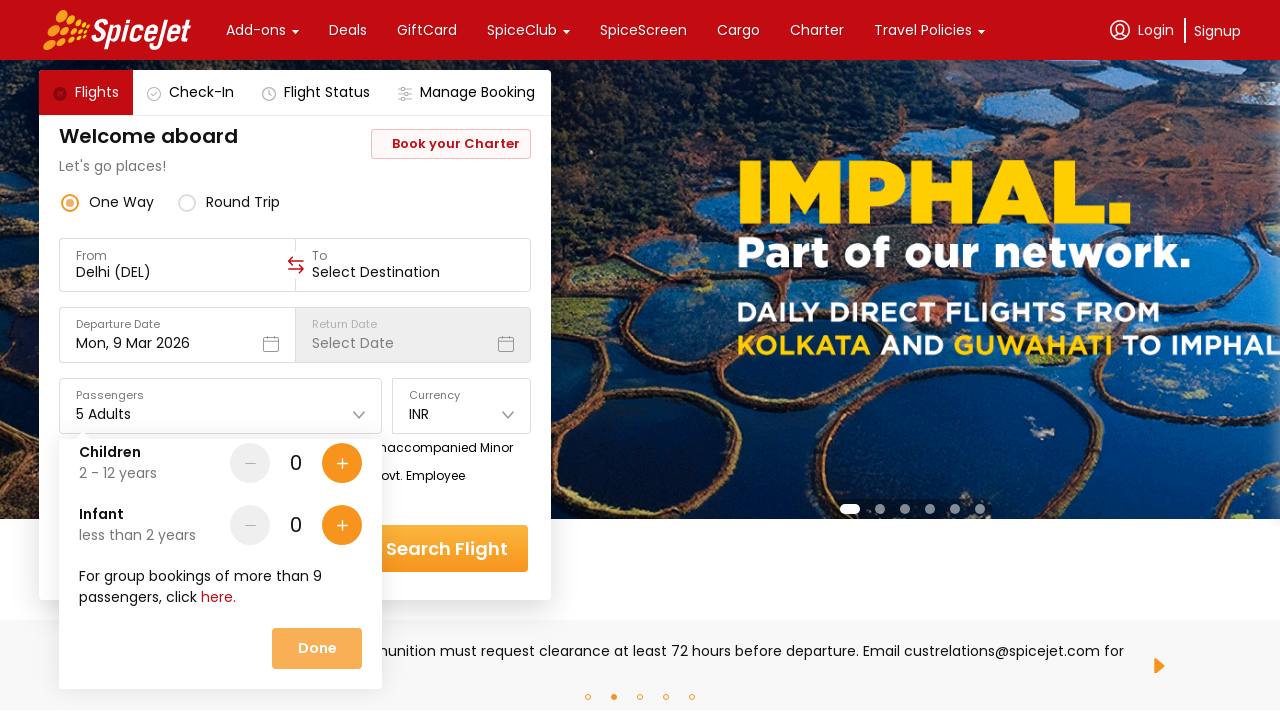

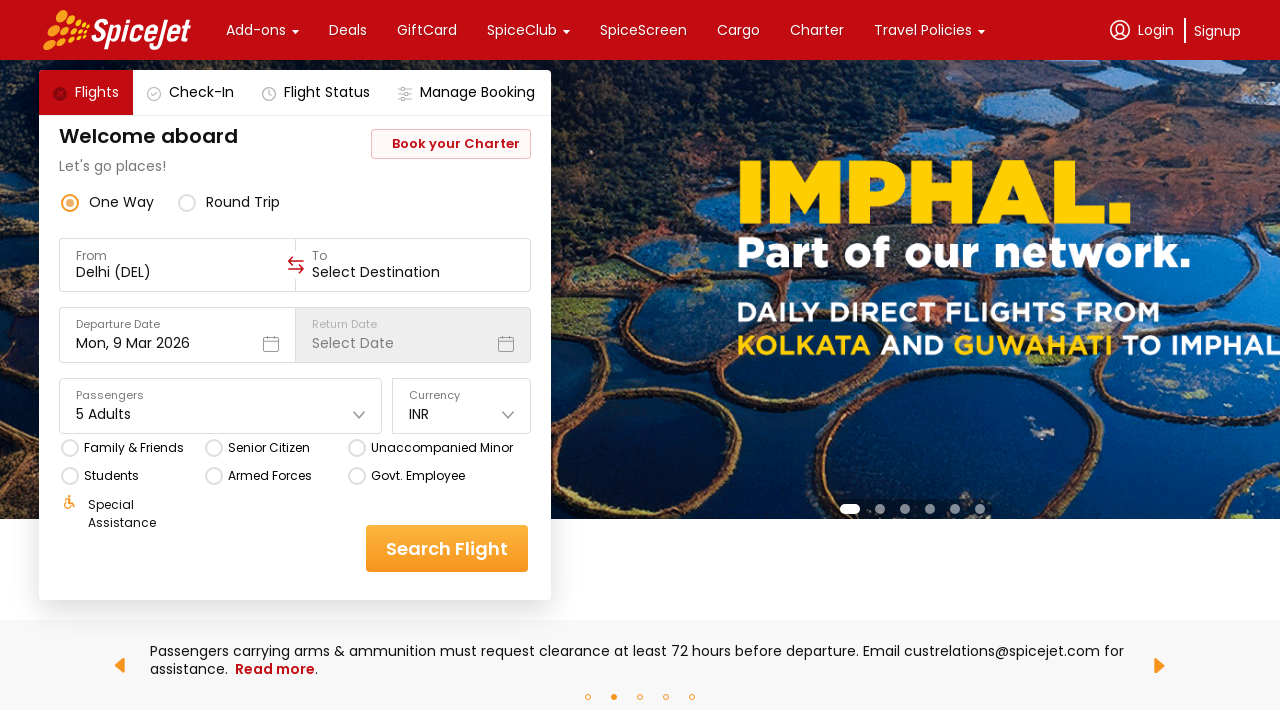